Navigates to a demo table page and interacts with the Employee Manager Table to verify it loads correctly

Starting URL: http://automationbykrishna.com/

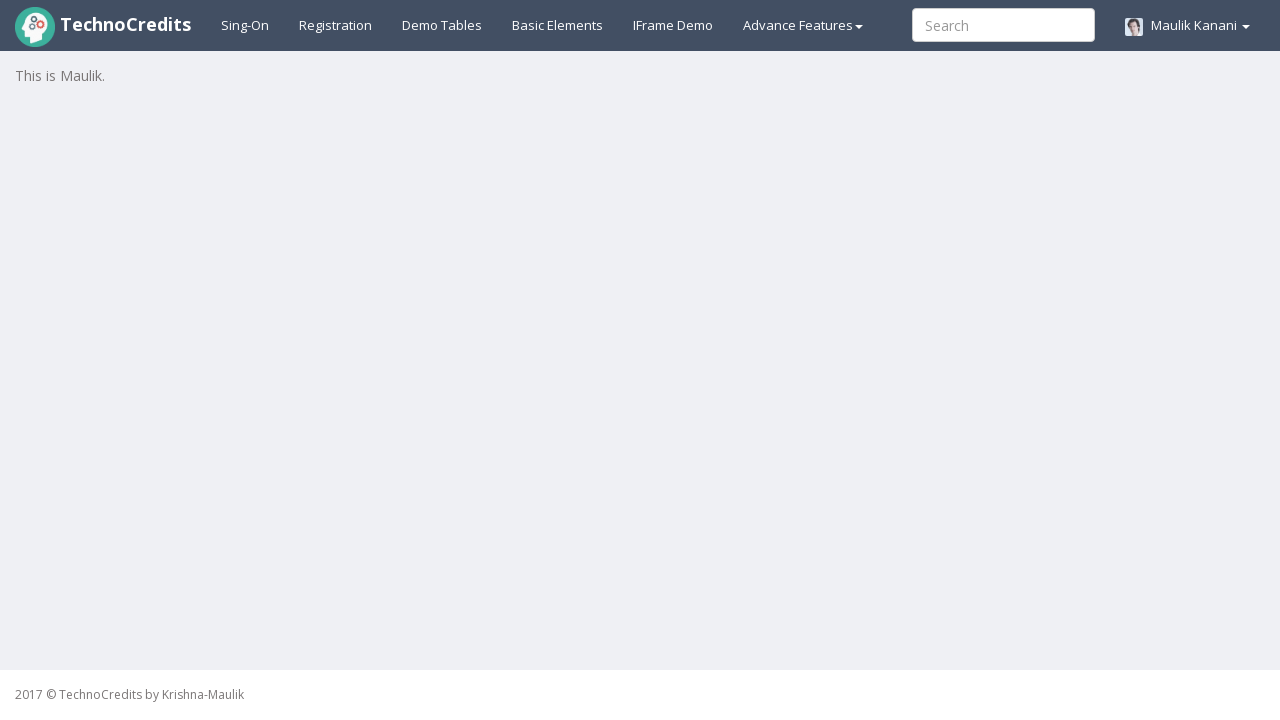

Clicked on Demo Tables link at (442, 25) on a#demotable
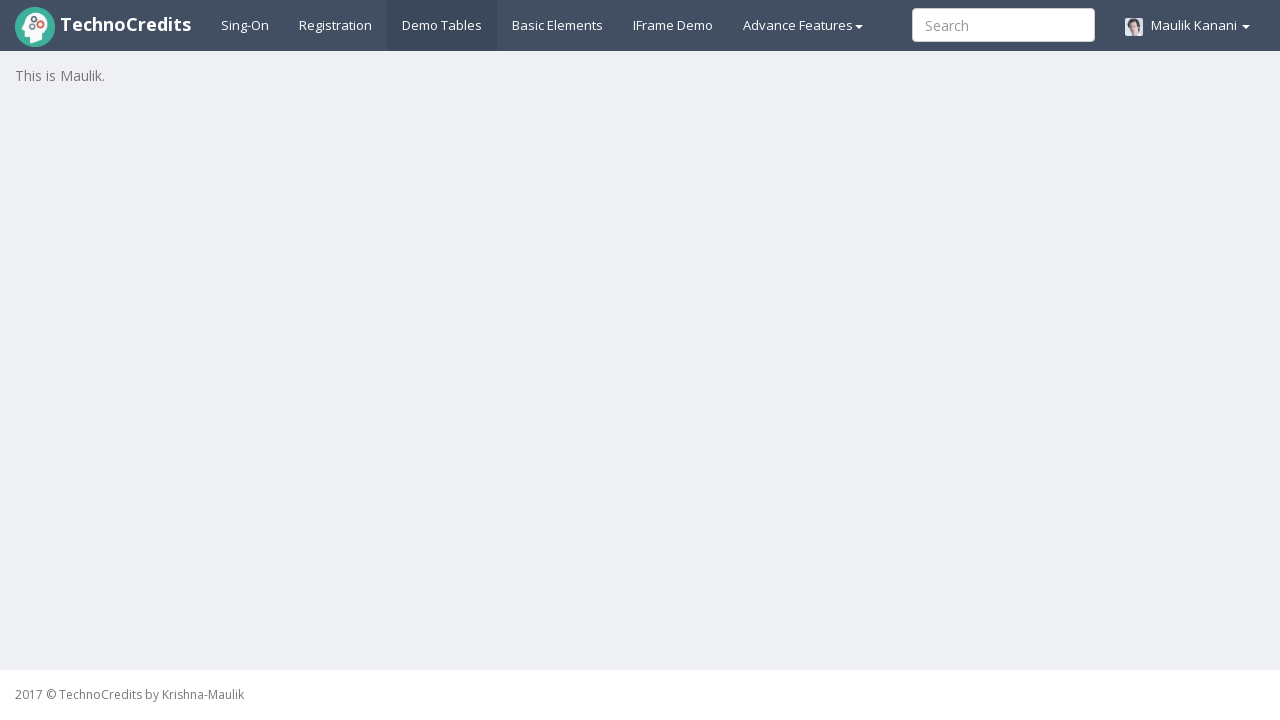

Employee Manager Table loaded and visible
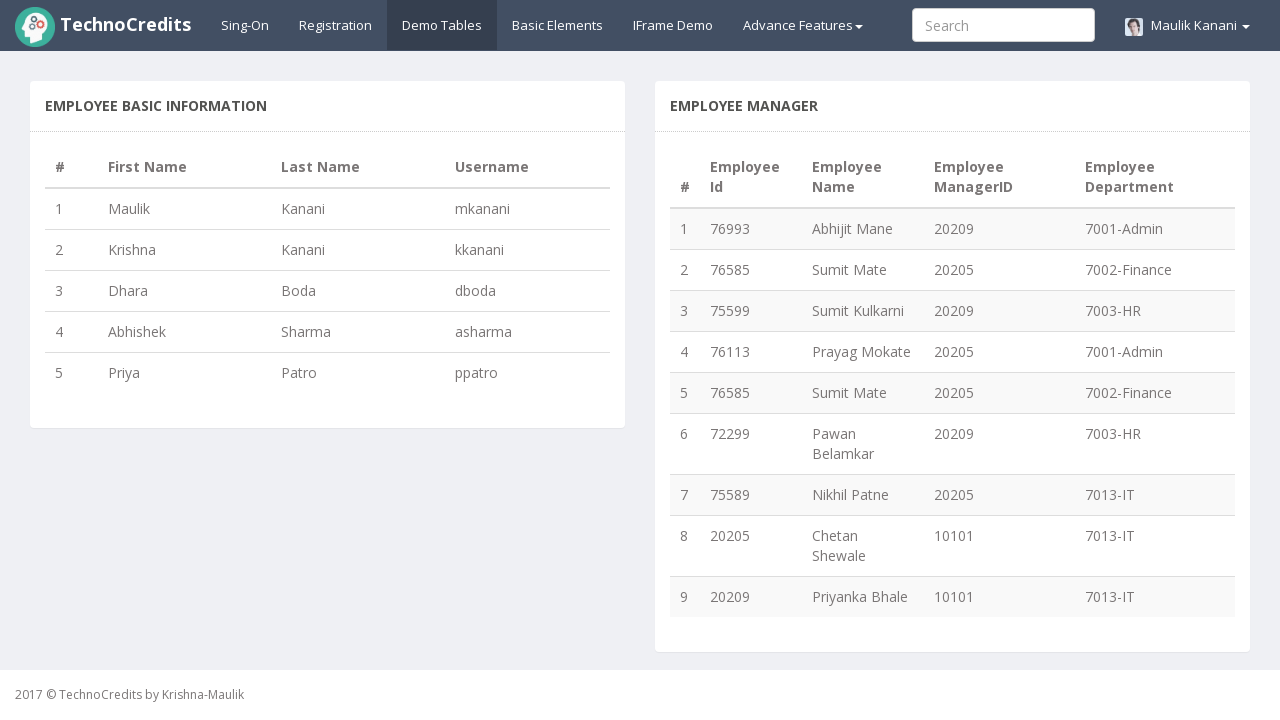

Clicked on Employee Manager Table at (952, 382) on table.table.table-striped
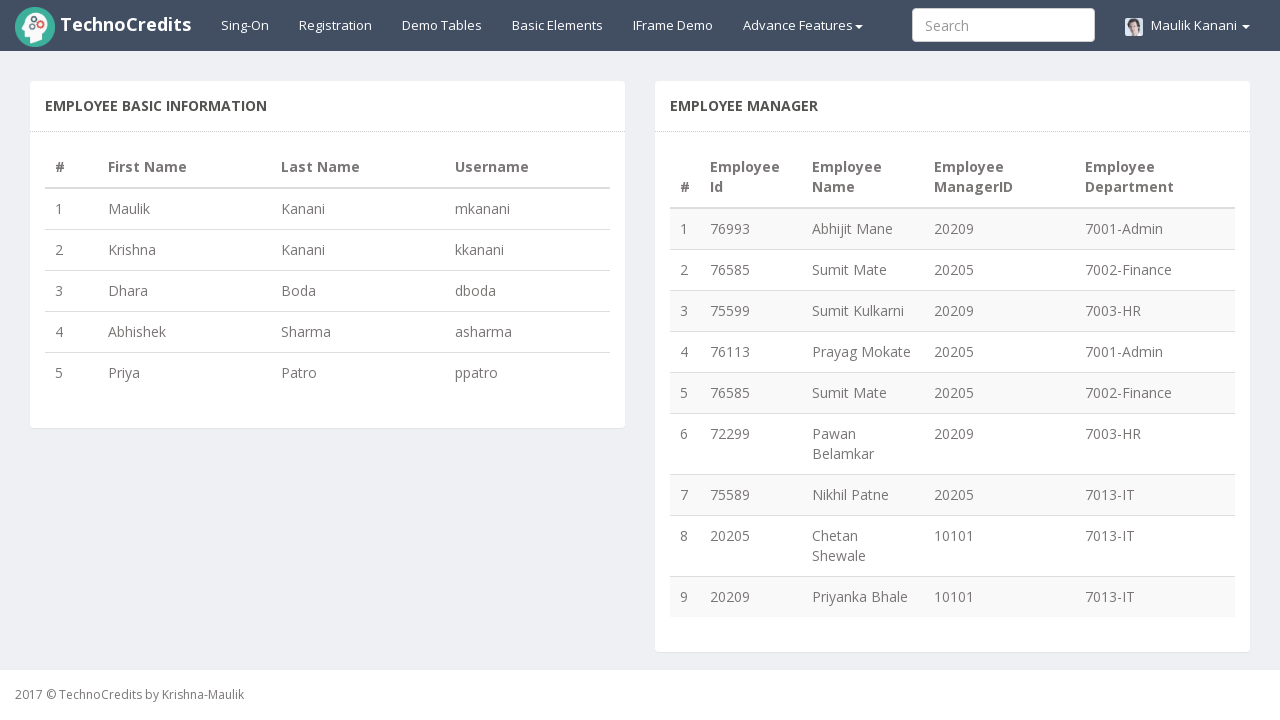

Table data rows loaded successfully
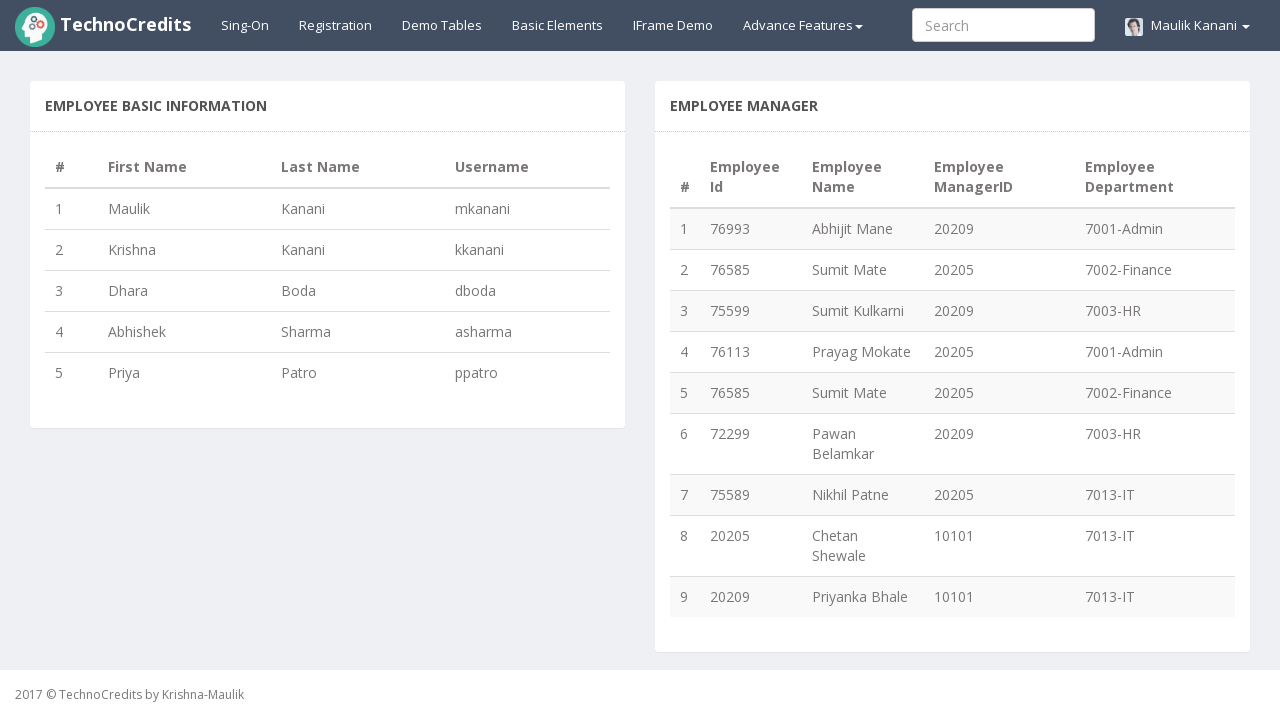

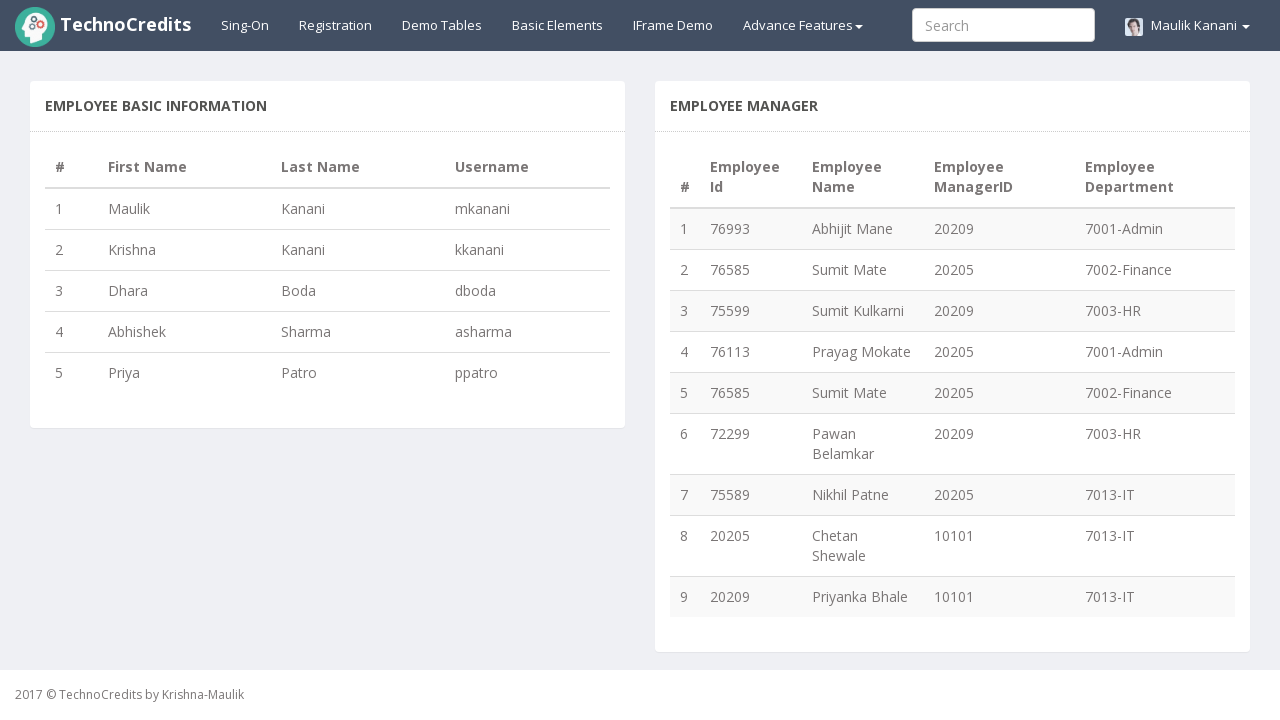